Tests successful registration with all valid fields filled

Starting URL: https://www.sharelane.com/cgi-bin/register.py

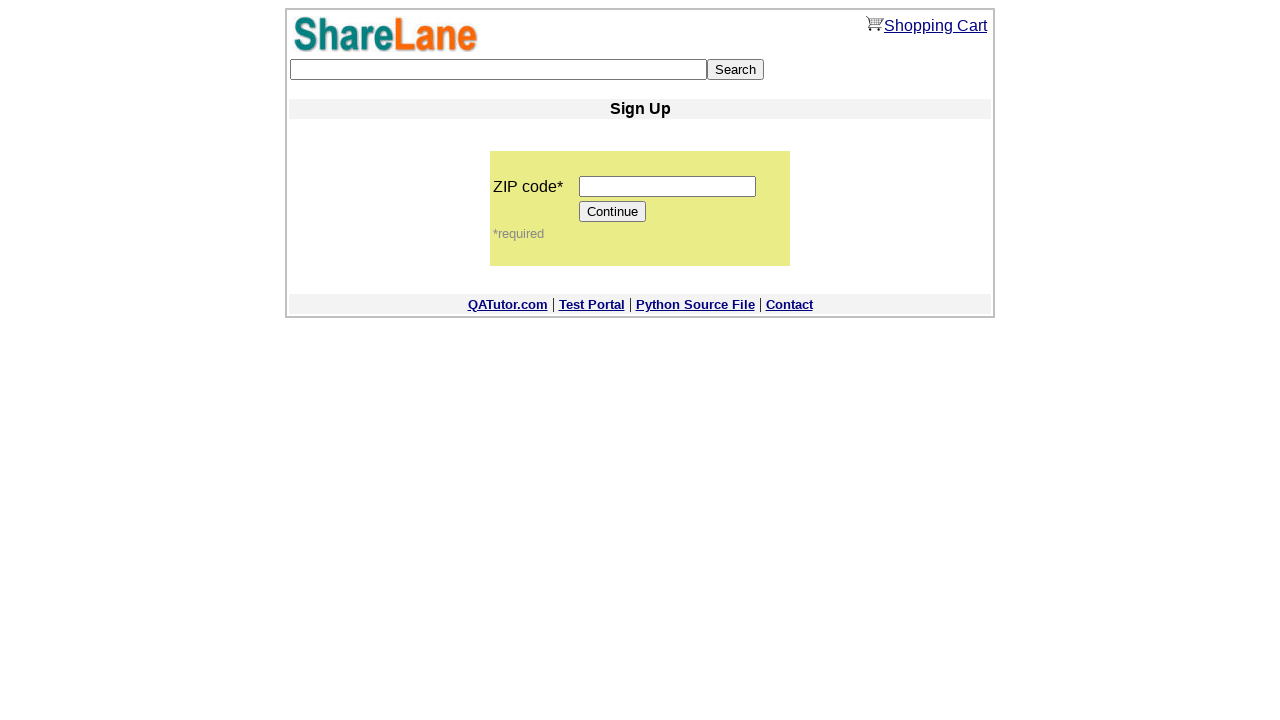

Entered ZIP code '11111' on input[name='zip_code']
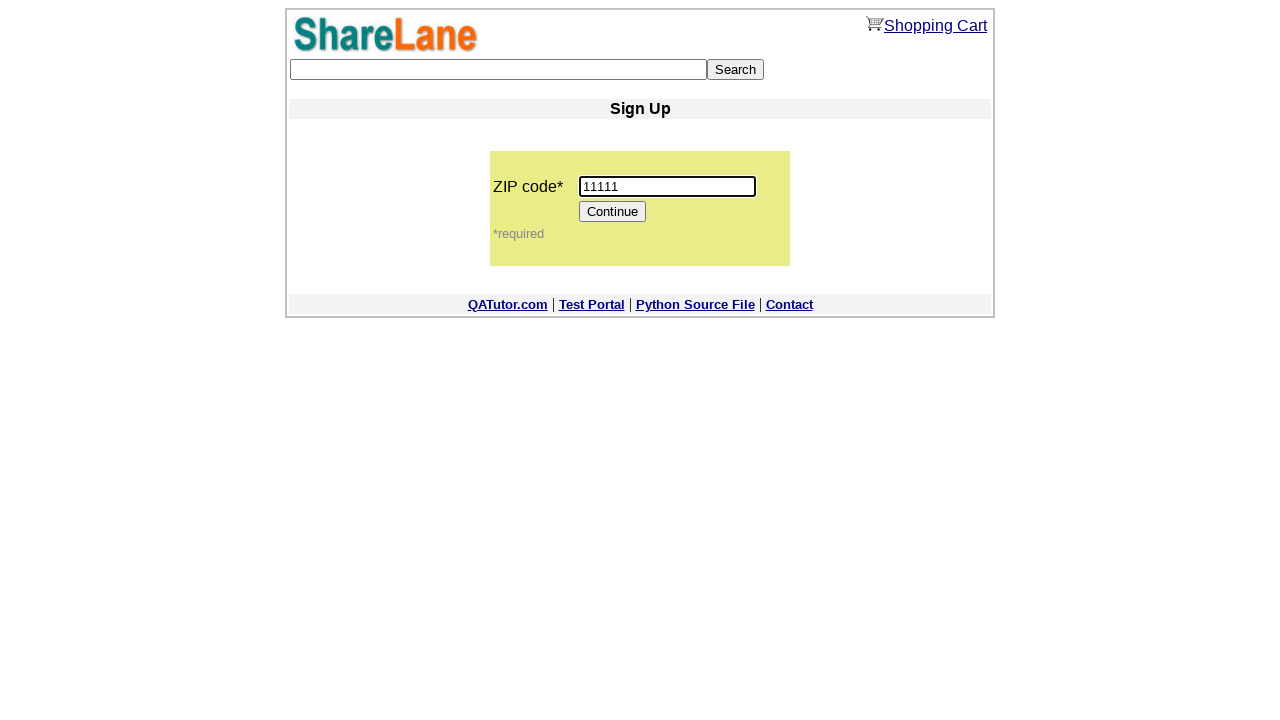

Clicked Continue button to proceed to registration form at (613, 212) on input[value='Continue']
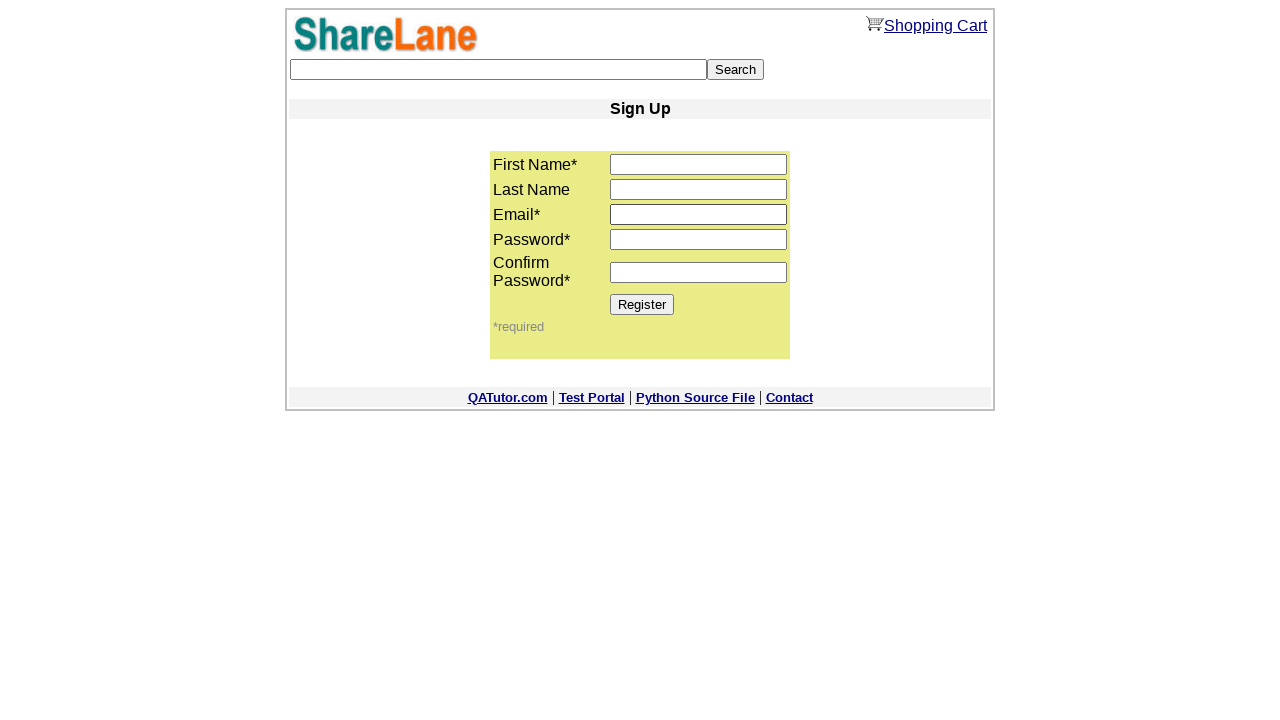

Filled first name field with 'Nastya' on input[name='first_name']
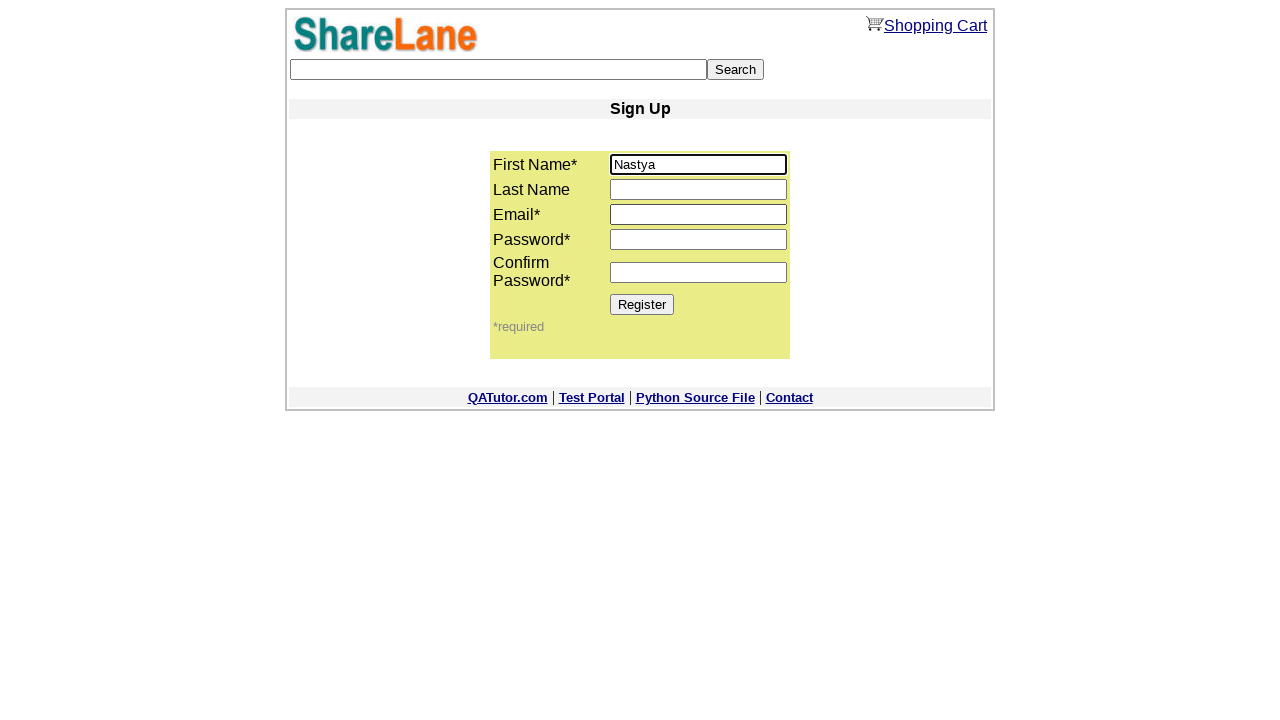

Filled email field with 'test258@gmail.com' on input[name='email']
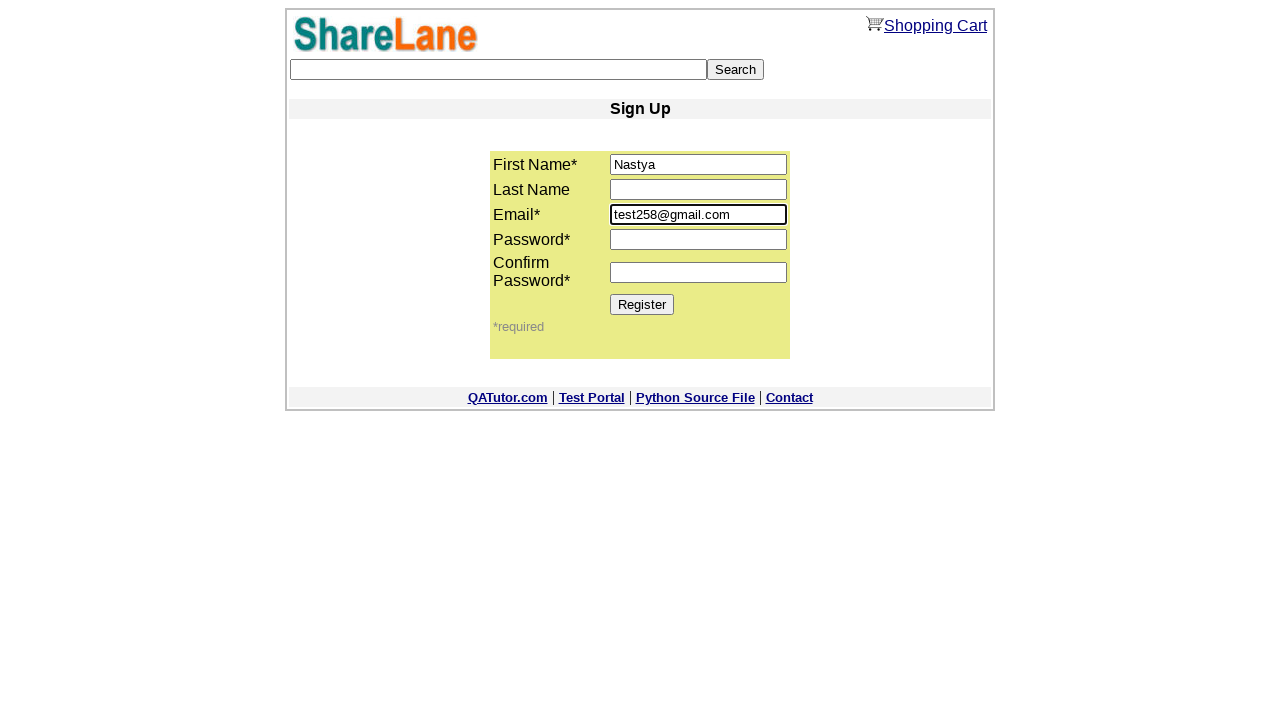

Filled password field with '12345' on input[name='password1']
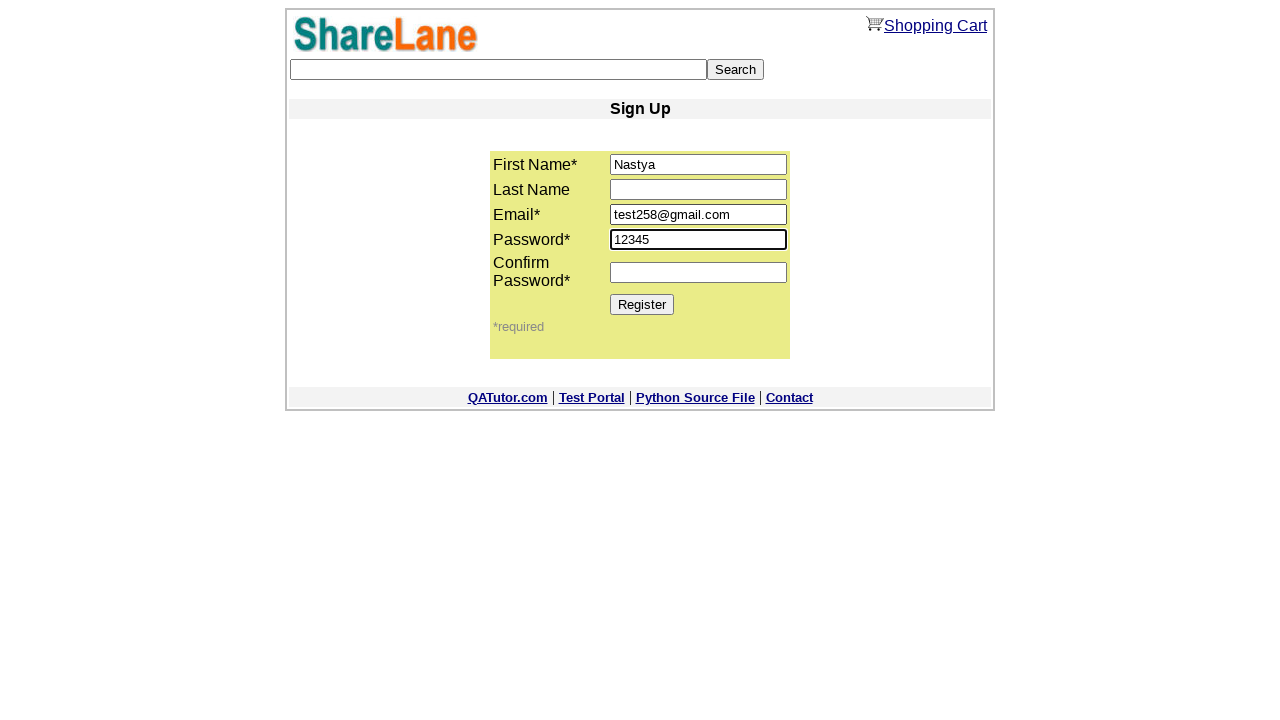

Filled password confirmation field with '12345' on input[name='password2']
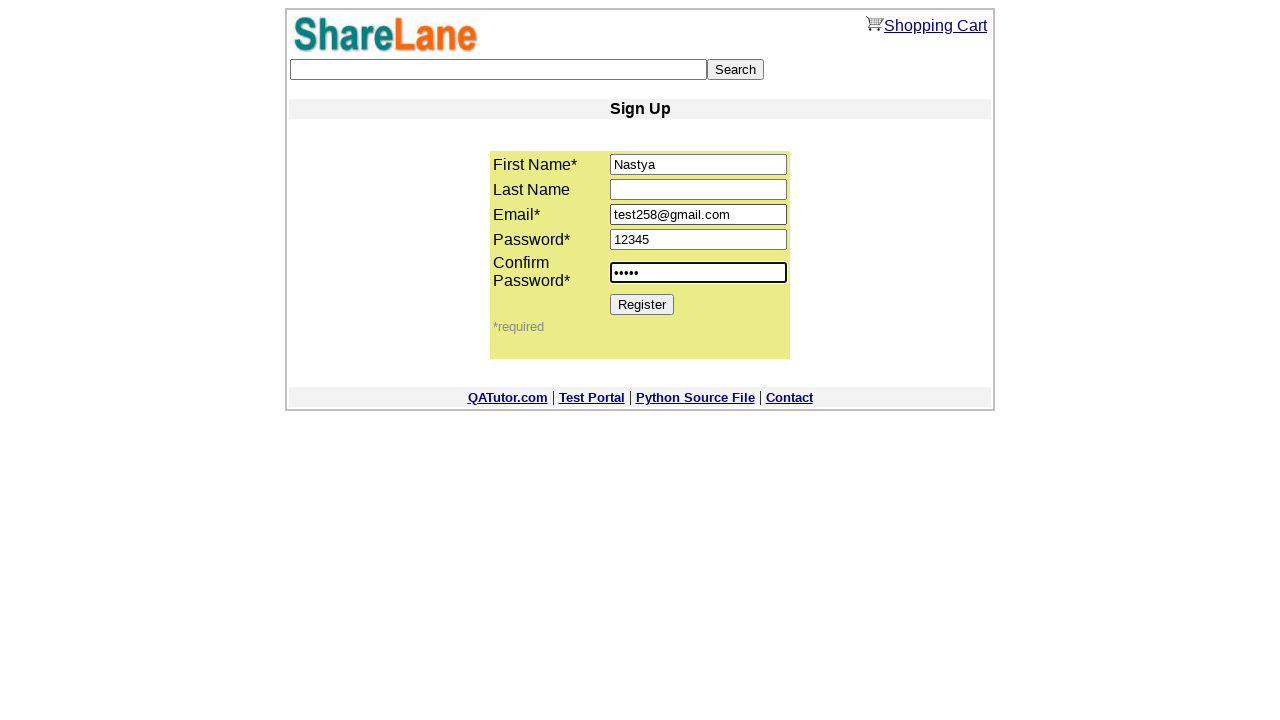

Clicked Register button to submit registration at (642, 304) on input[value='Register']
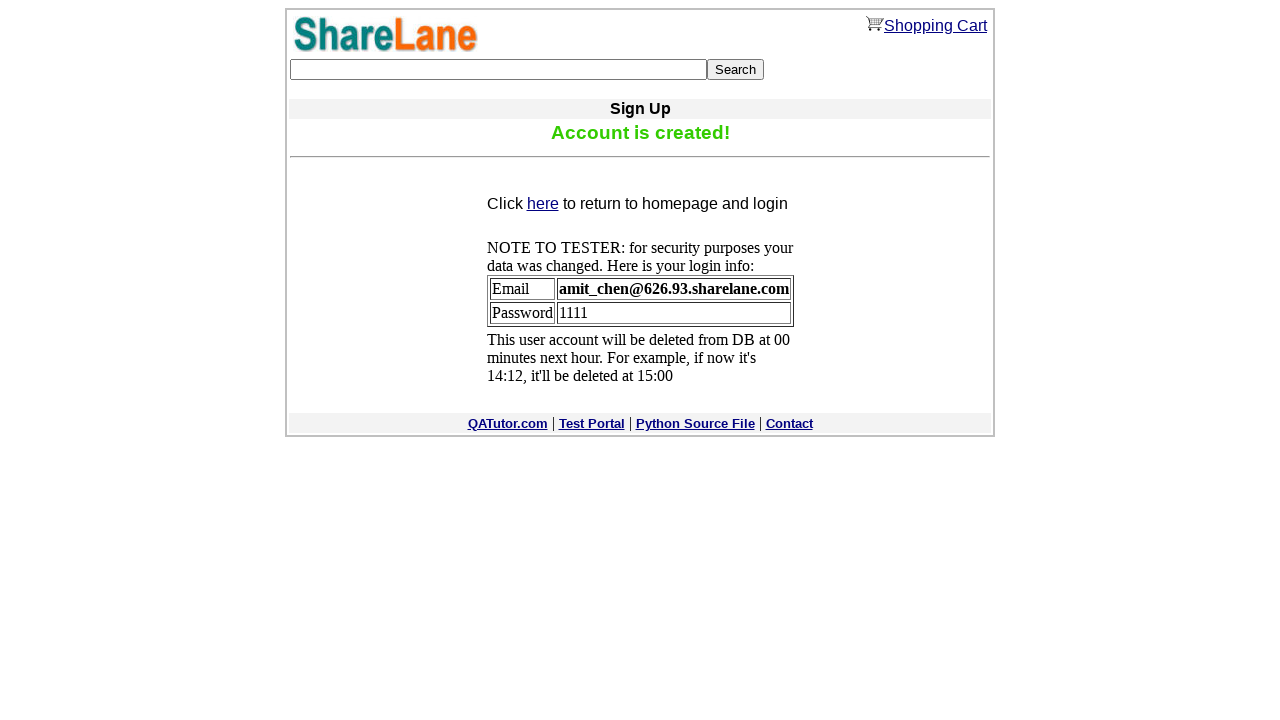

Confirmation message appeared - registration successful
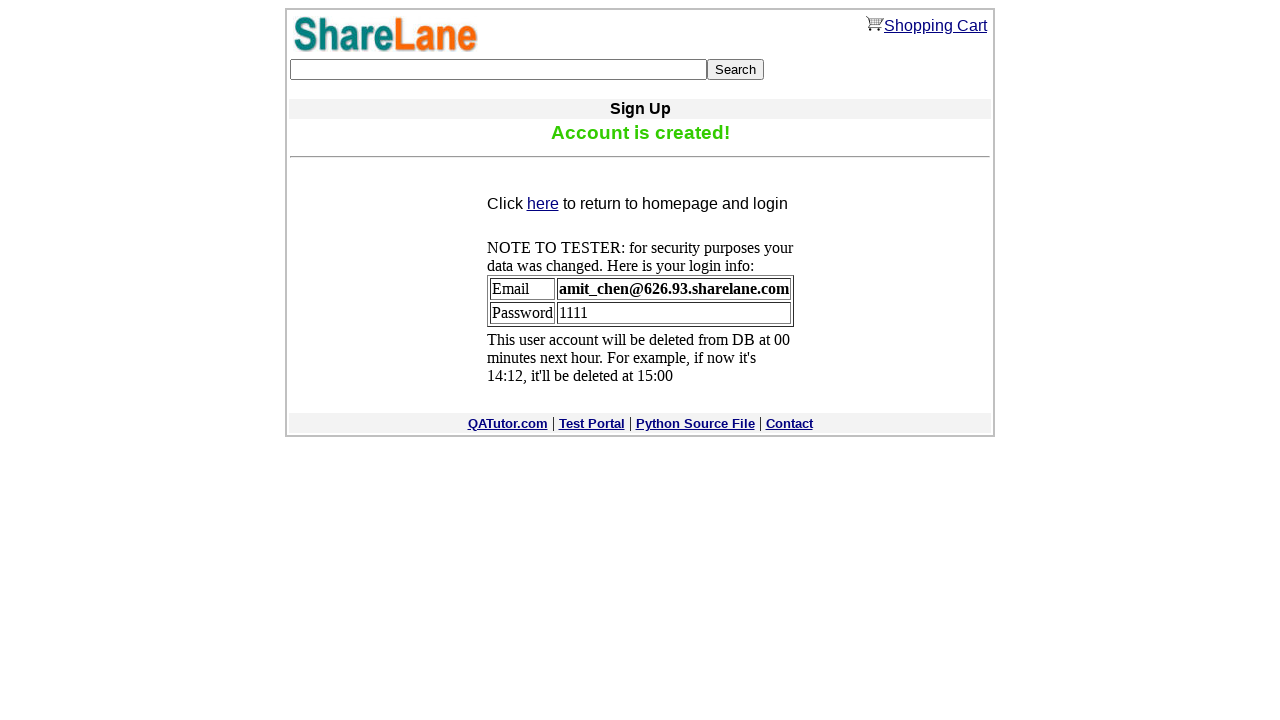

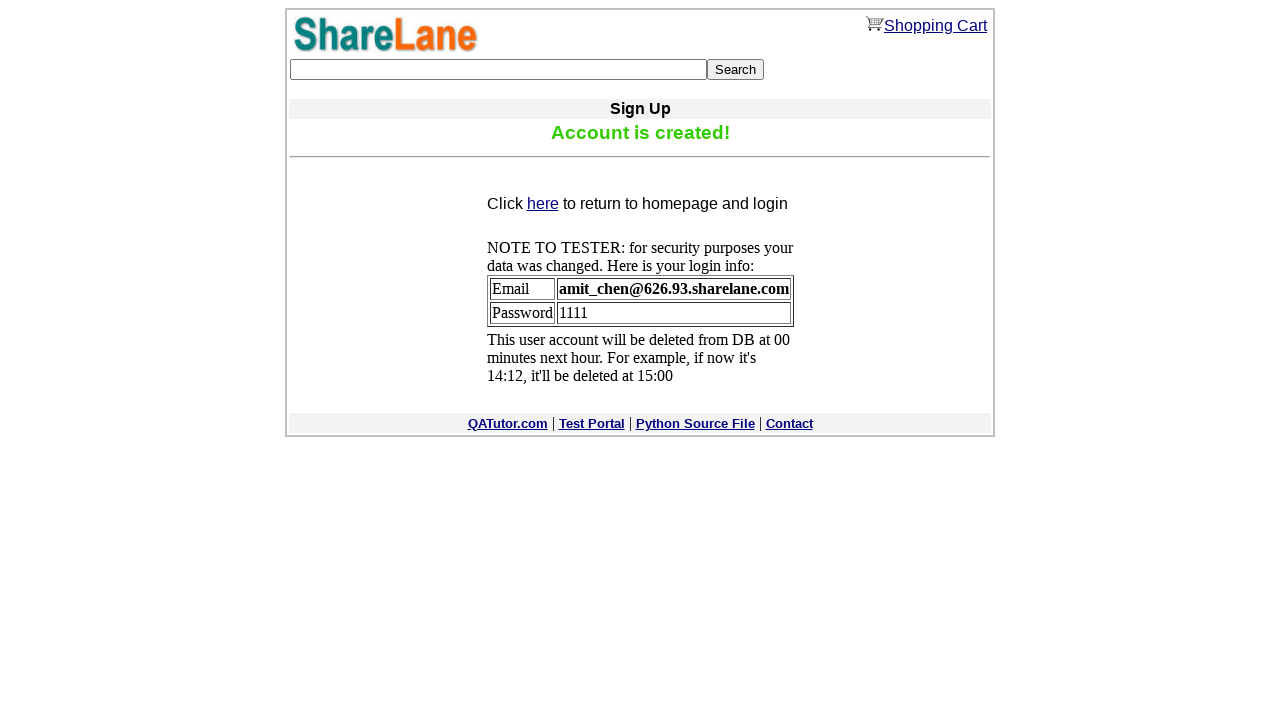